Tests scrolling functionality and validates that the sum of values in a table column matches the displayed total amount

Starting URL: https://www.rahulshettyacademy.com/AutomationPractice/

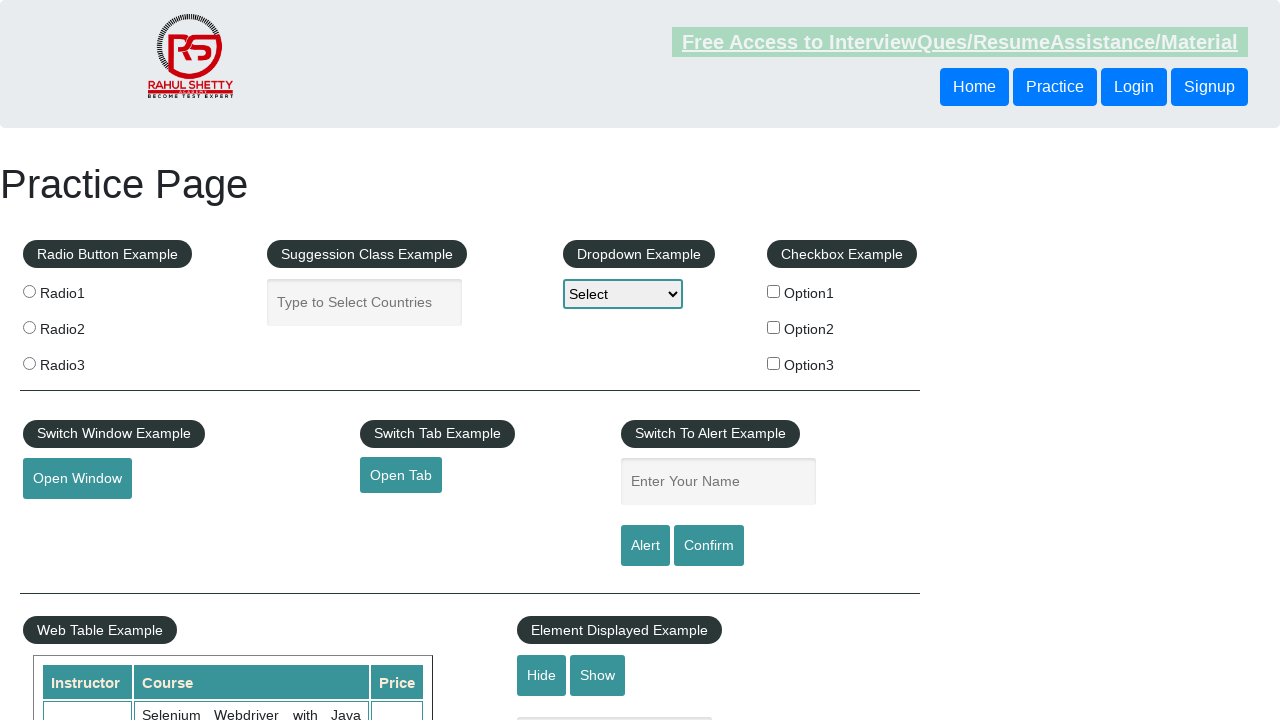

Scrolled down the page to make table visible
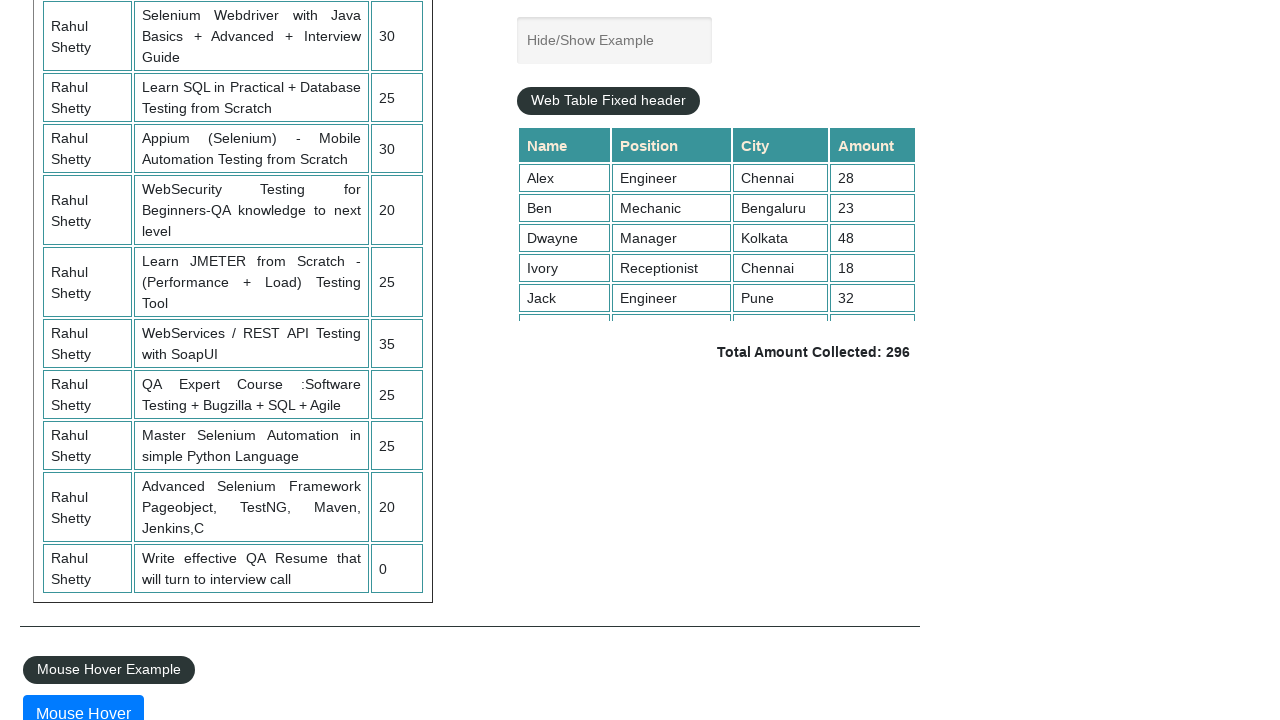

Waited 3 seconds for table to be visible
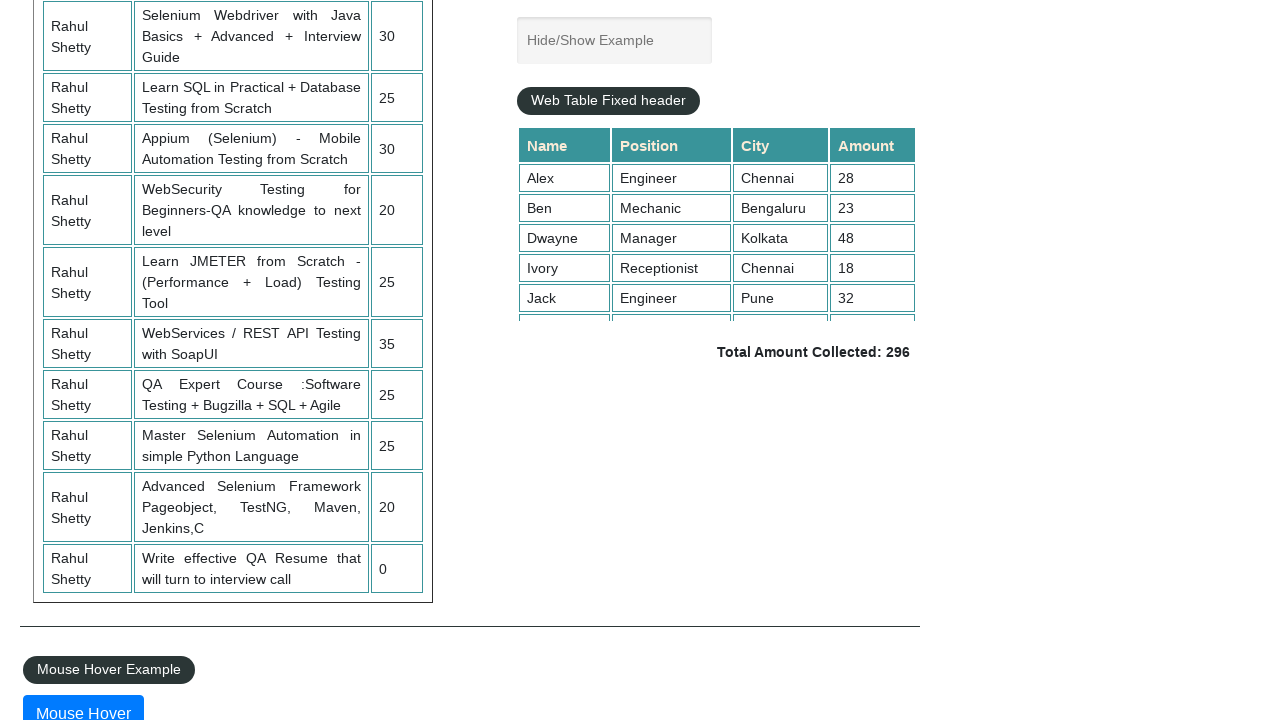

Scrolled within the fixed header table
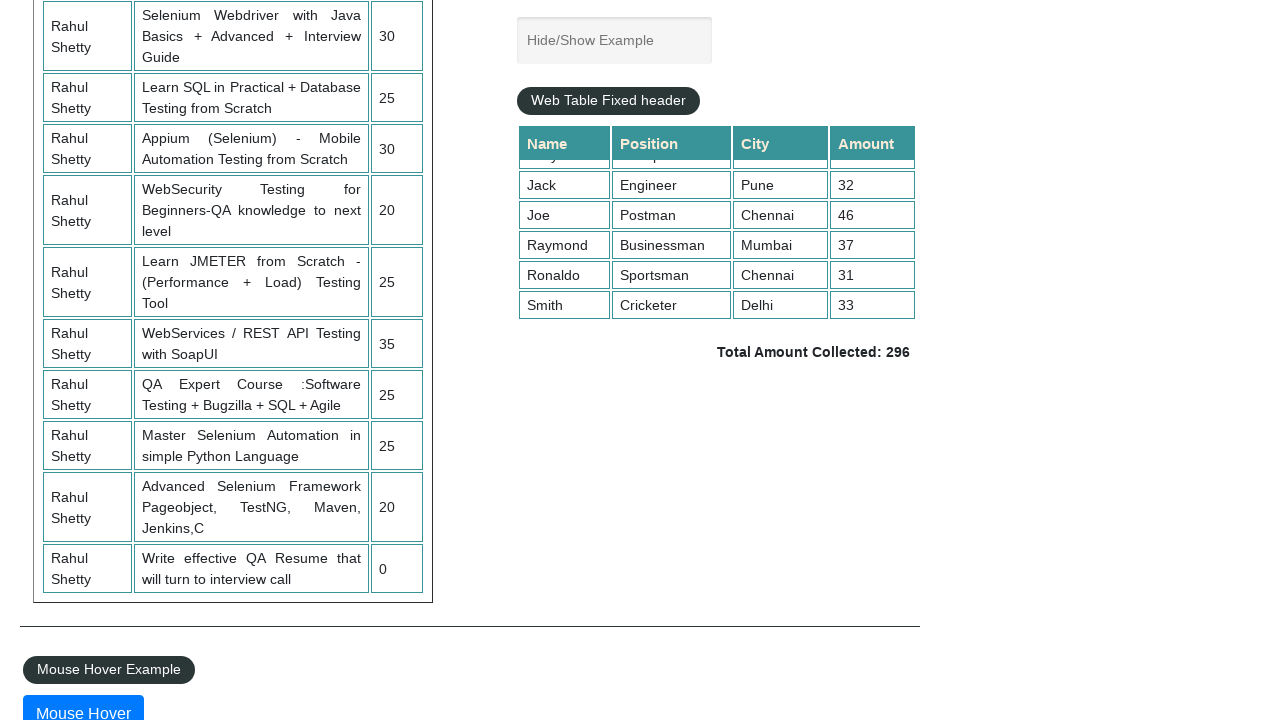

Retrieved all amount values from the 4th column of the table
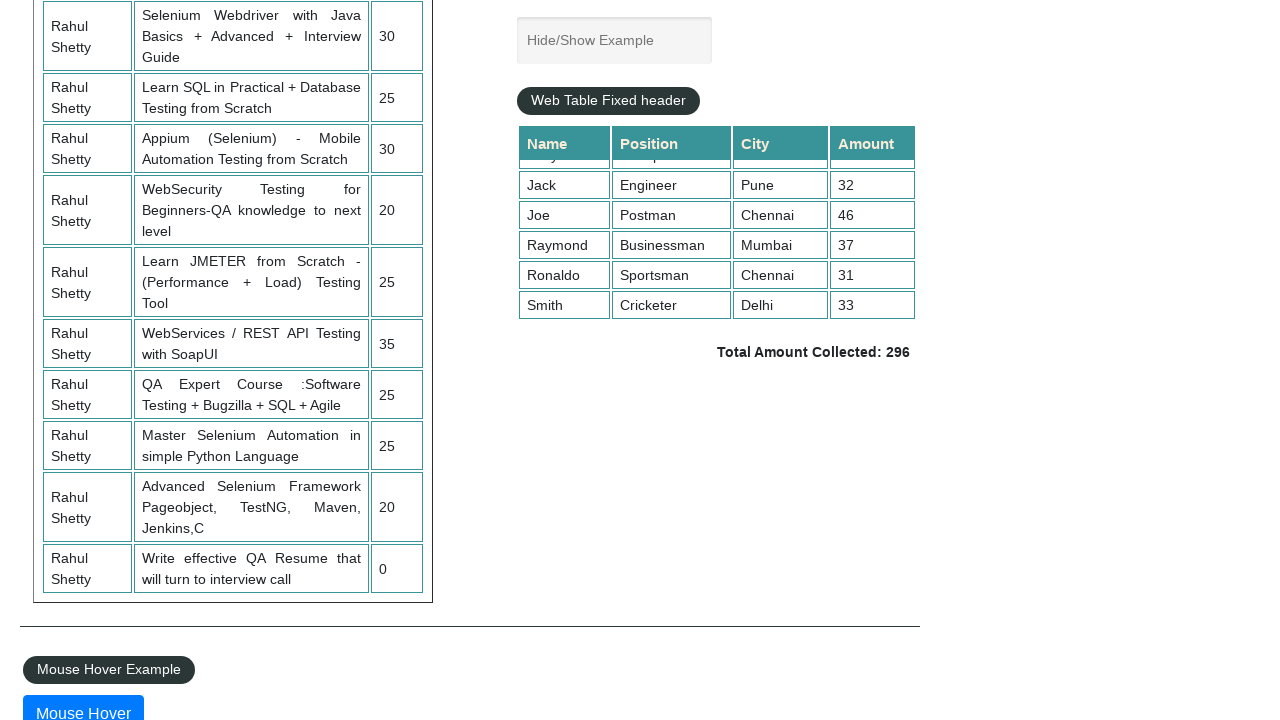

Calculated sum of all amounts: 296
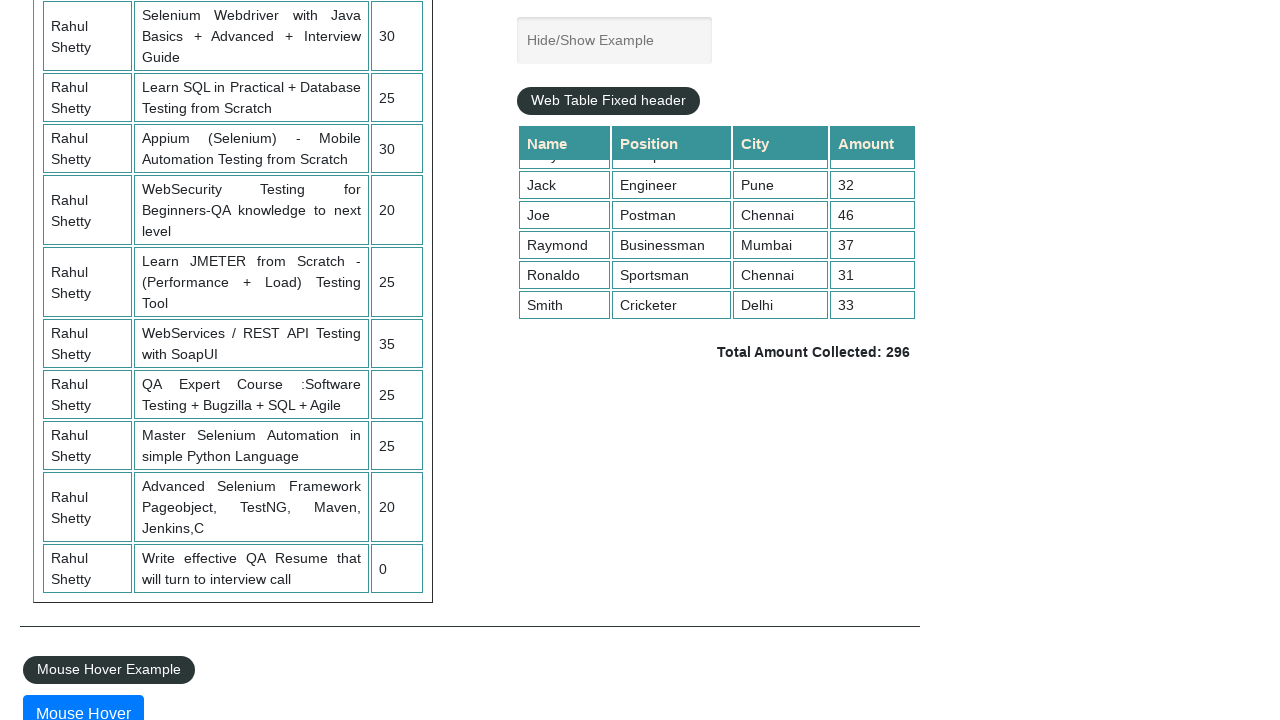

Retrieved the expected total amount from the page
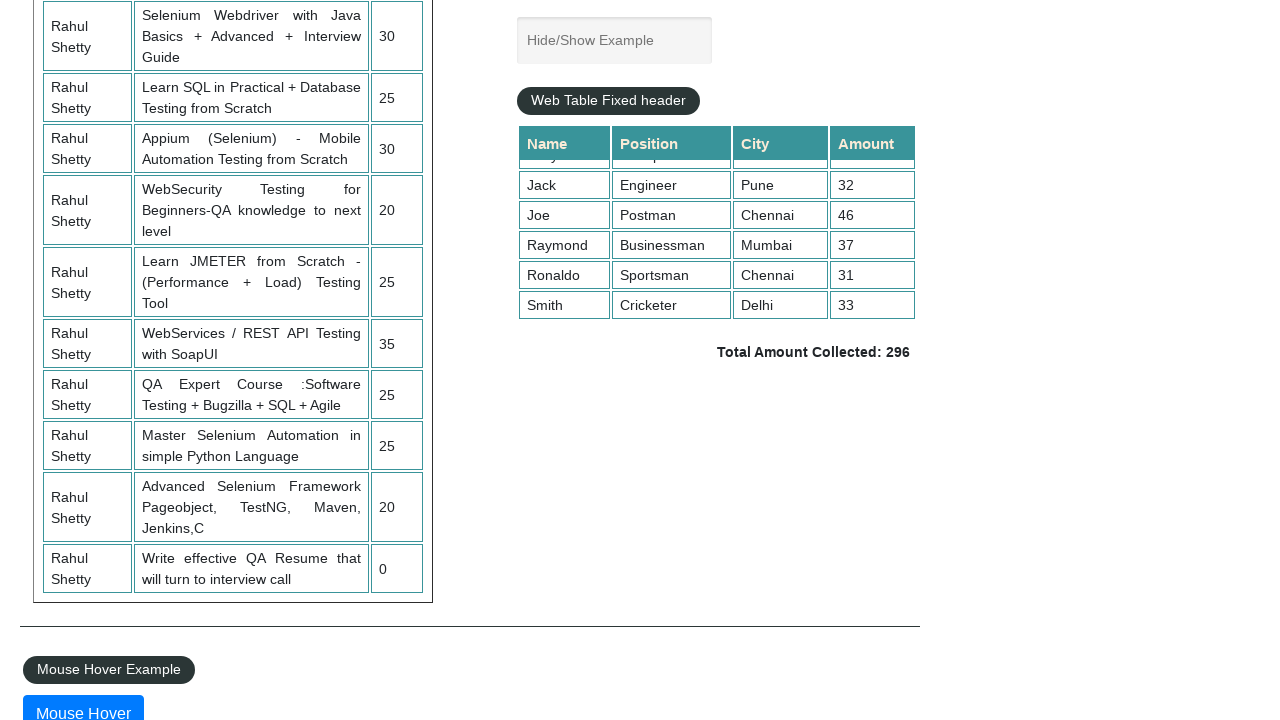

Extracted expected total: 296
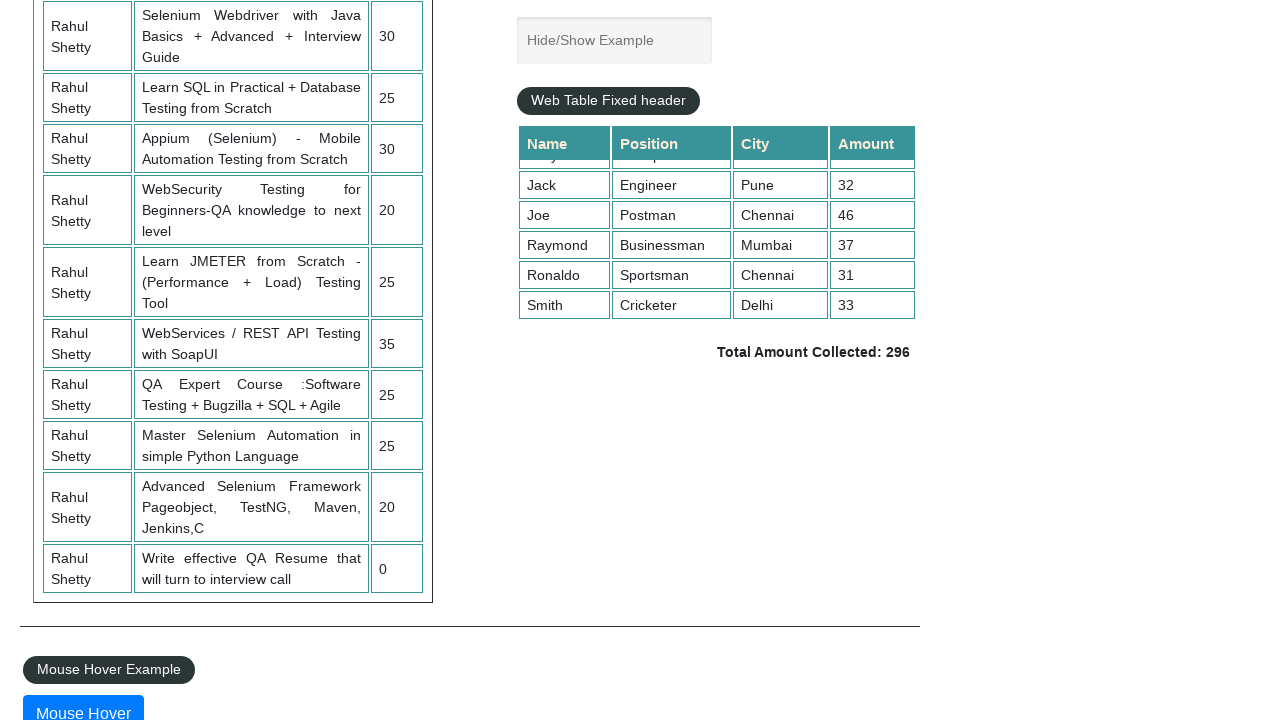

Verified that calculated sum (296) matches expected total (296)
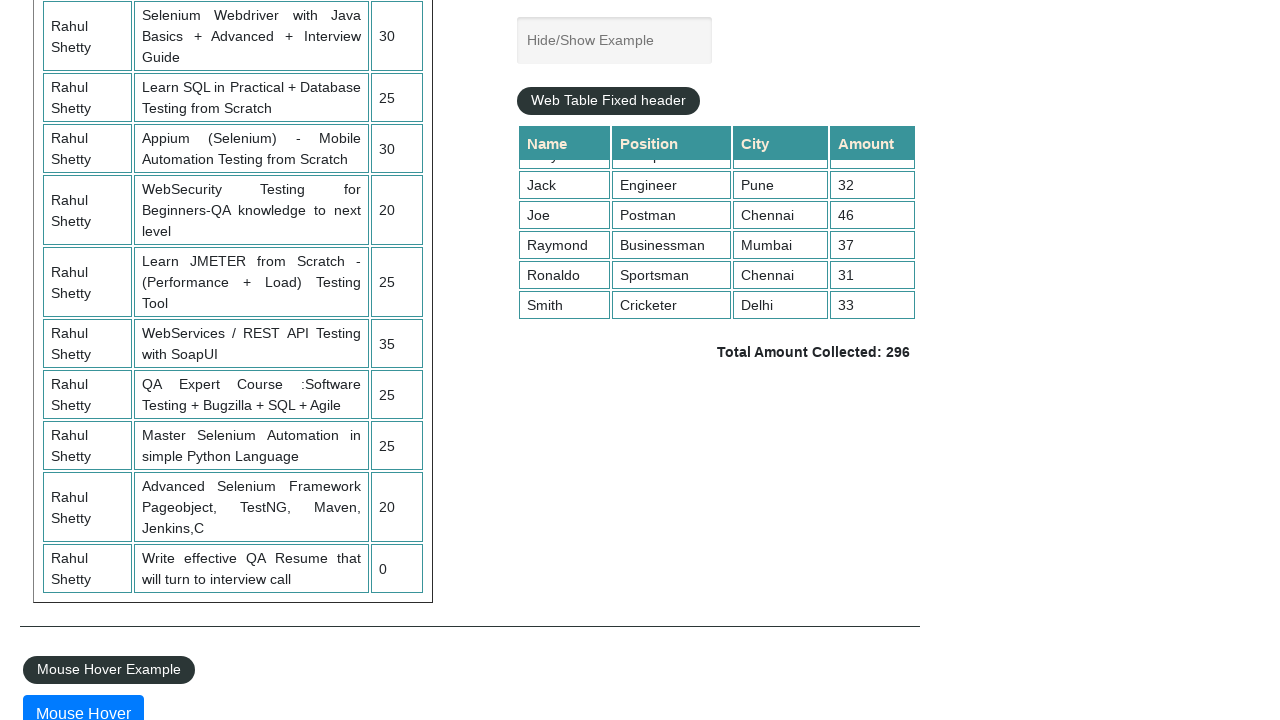

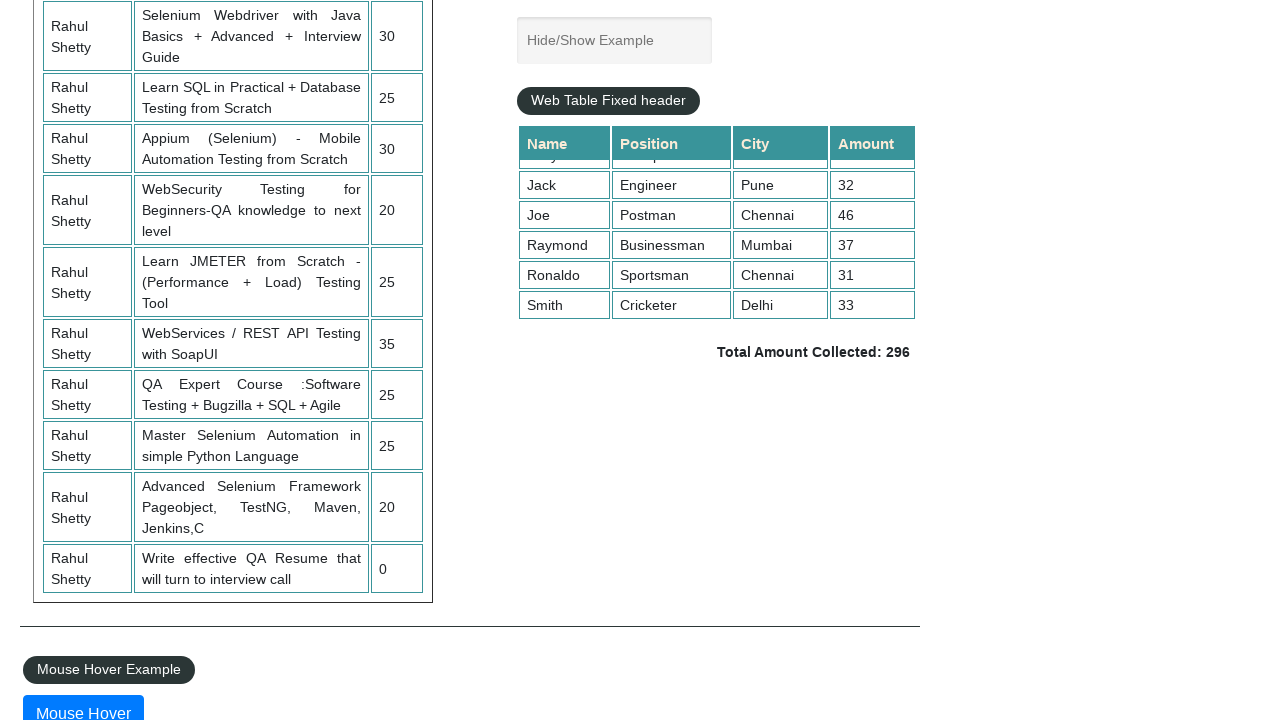